Tests the back button functionality on a cottage/room detail page by clicking "More Info" on a room, then clicking the back button to verify navigation returns to the rooms page.

Starting URL: https://ancabota09.wixsite.com/intern/rooms

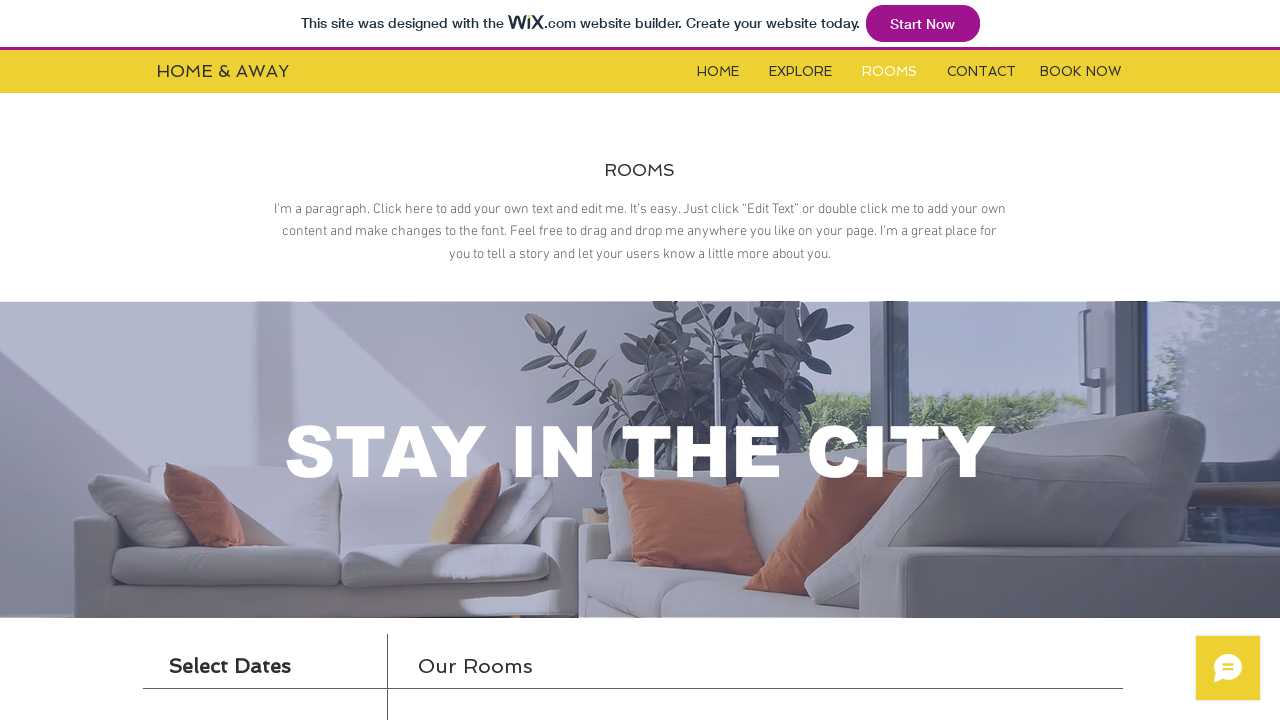

Located booking iframe element
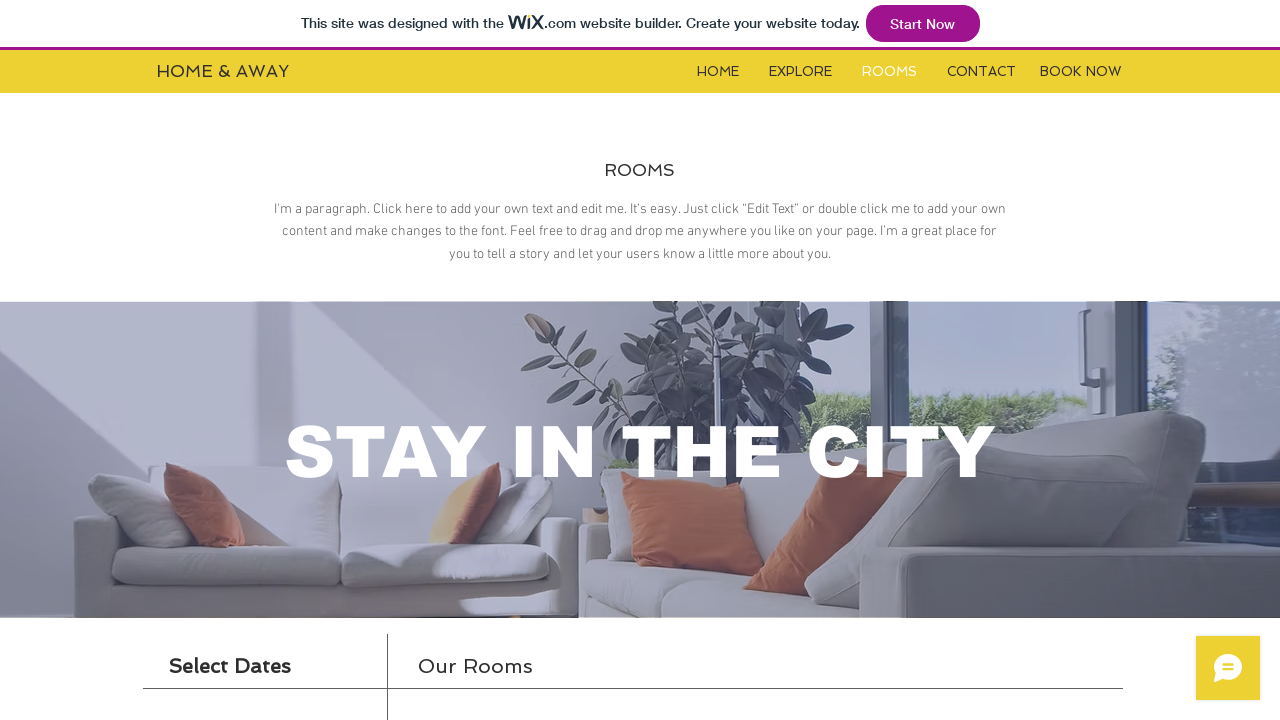

Switched to booking iframe
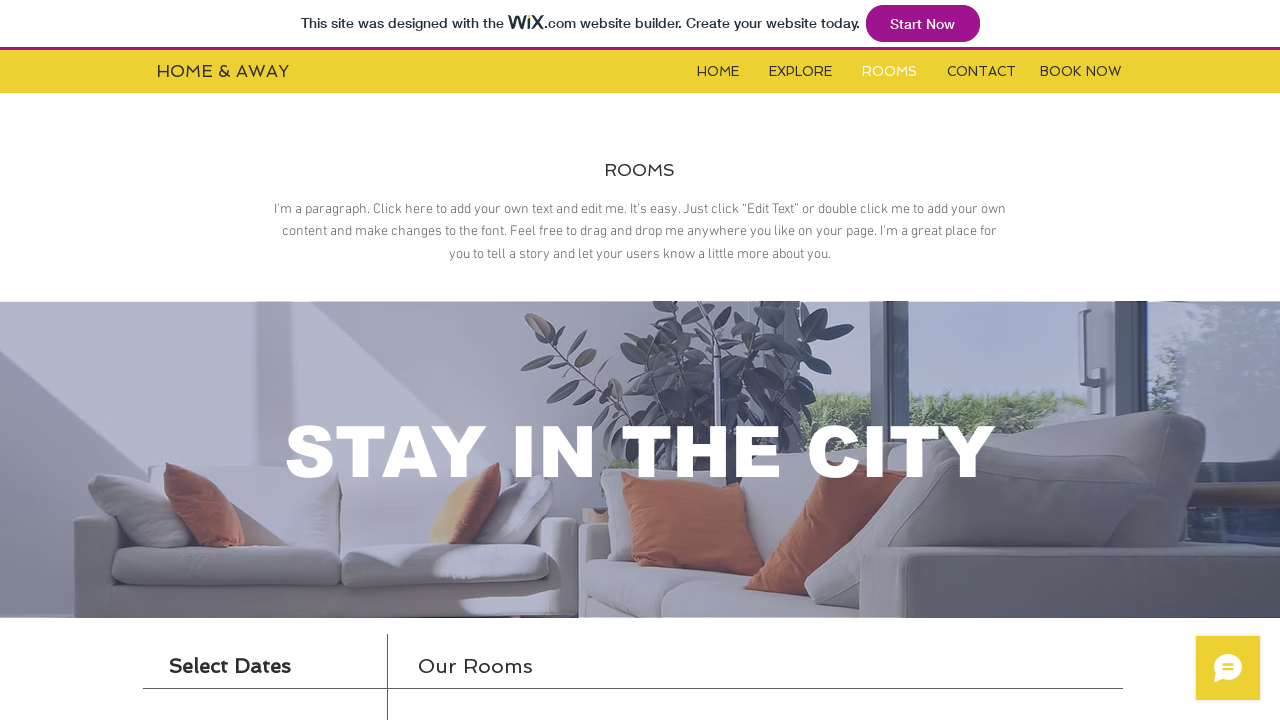

Located More Info button for second room
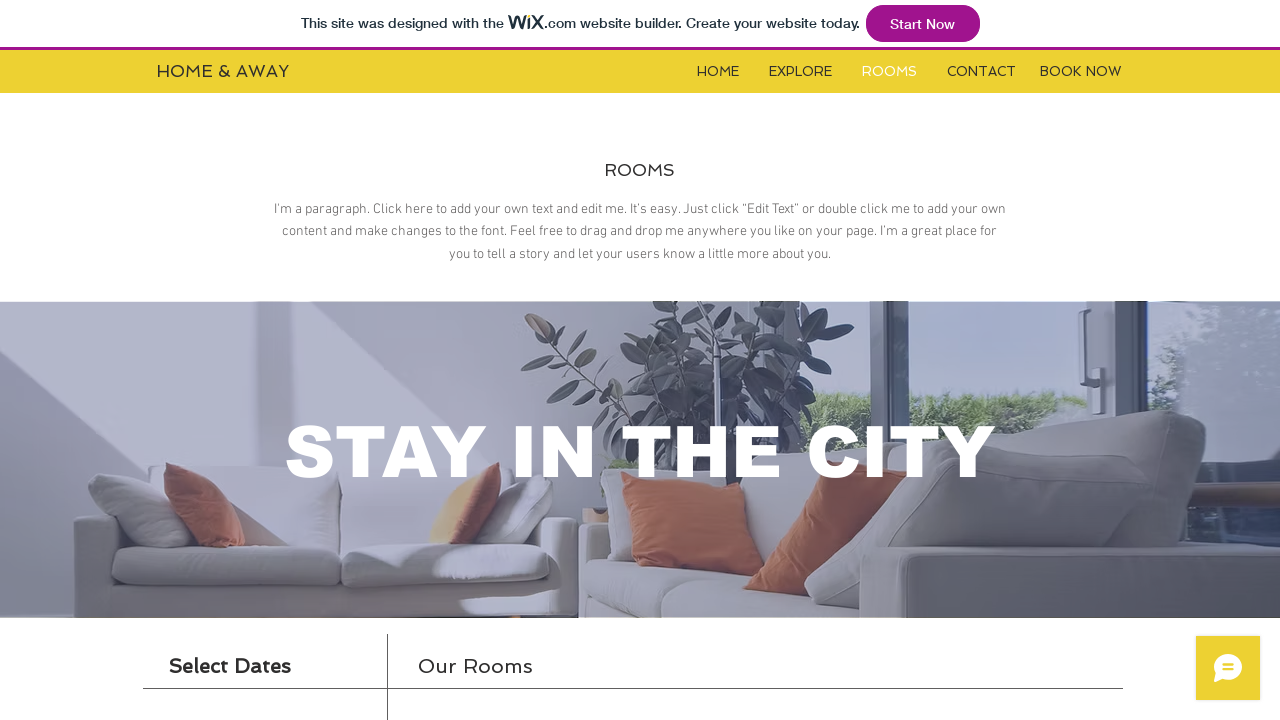

More Info button became visible
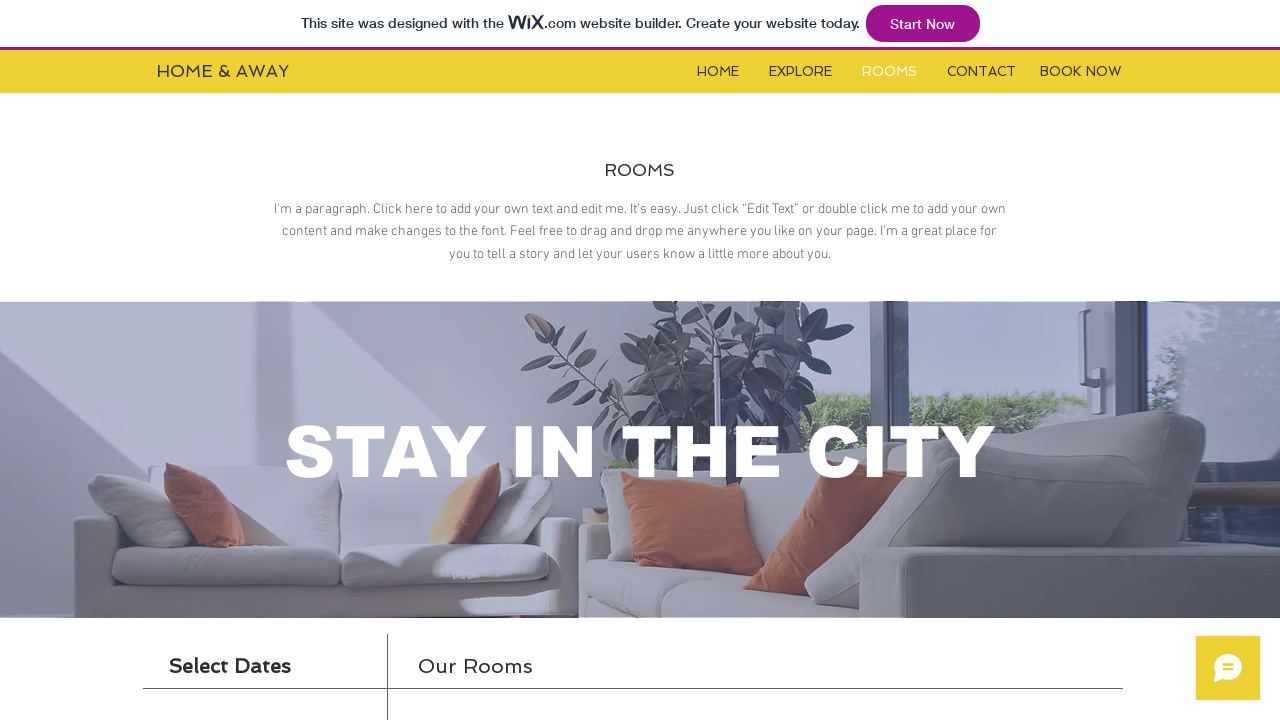

Clicked More Info button to view room details at (1034, 360) on #i6klgqap_0 > iframe >> internal:control=enter-frame >> #content > div > div.con
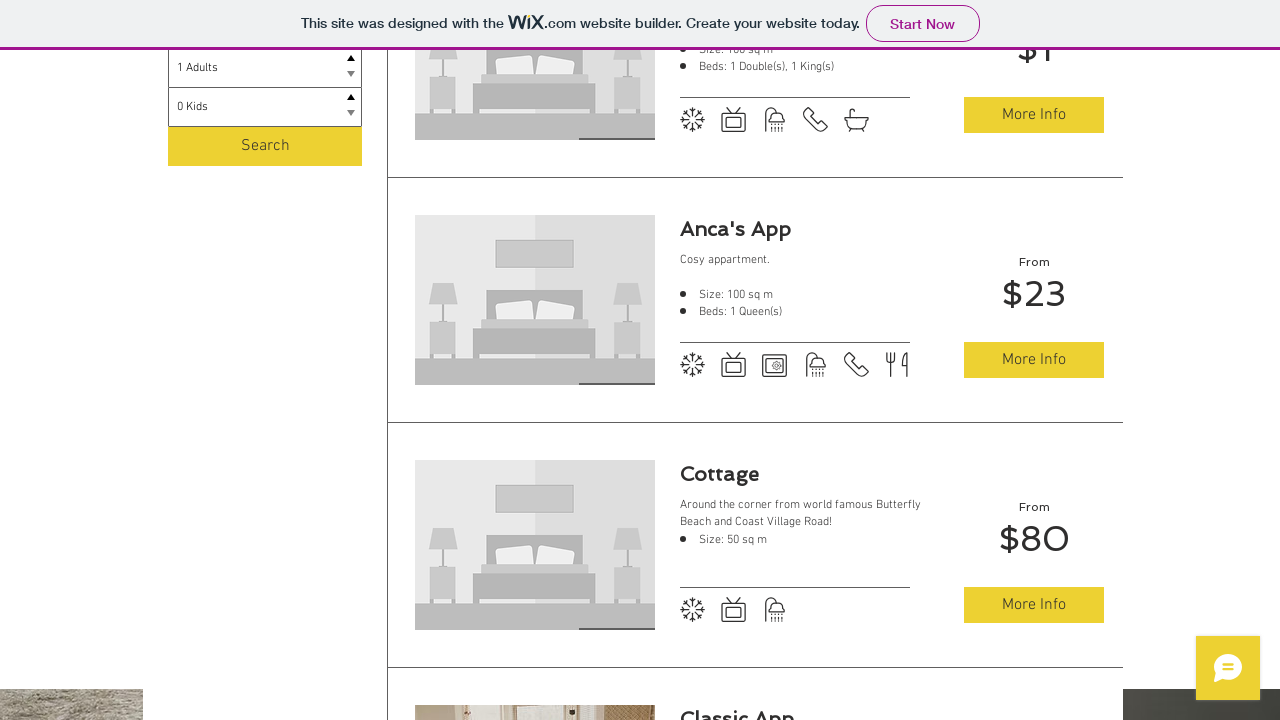

Located back button on room detail page
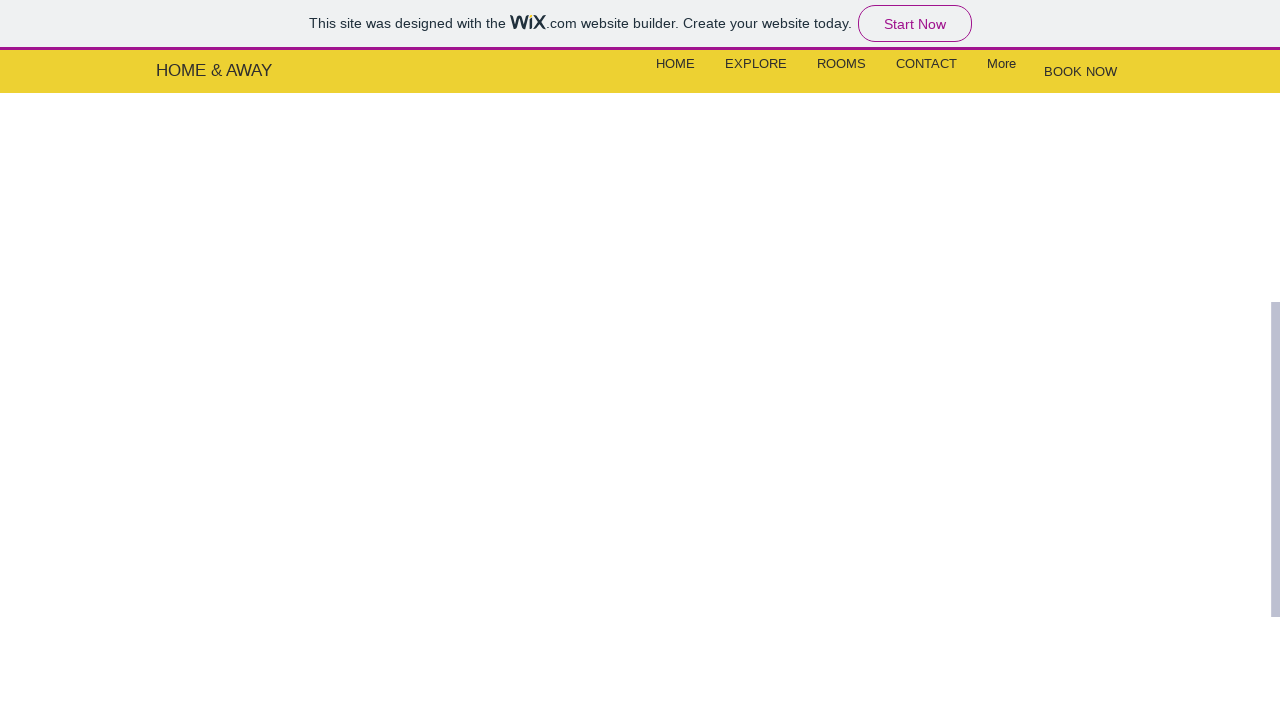

Back button became visible
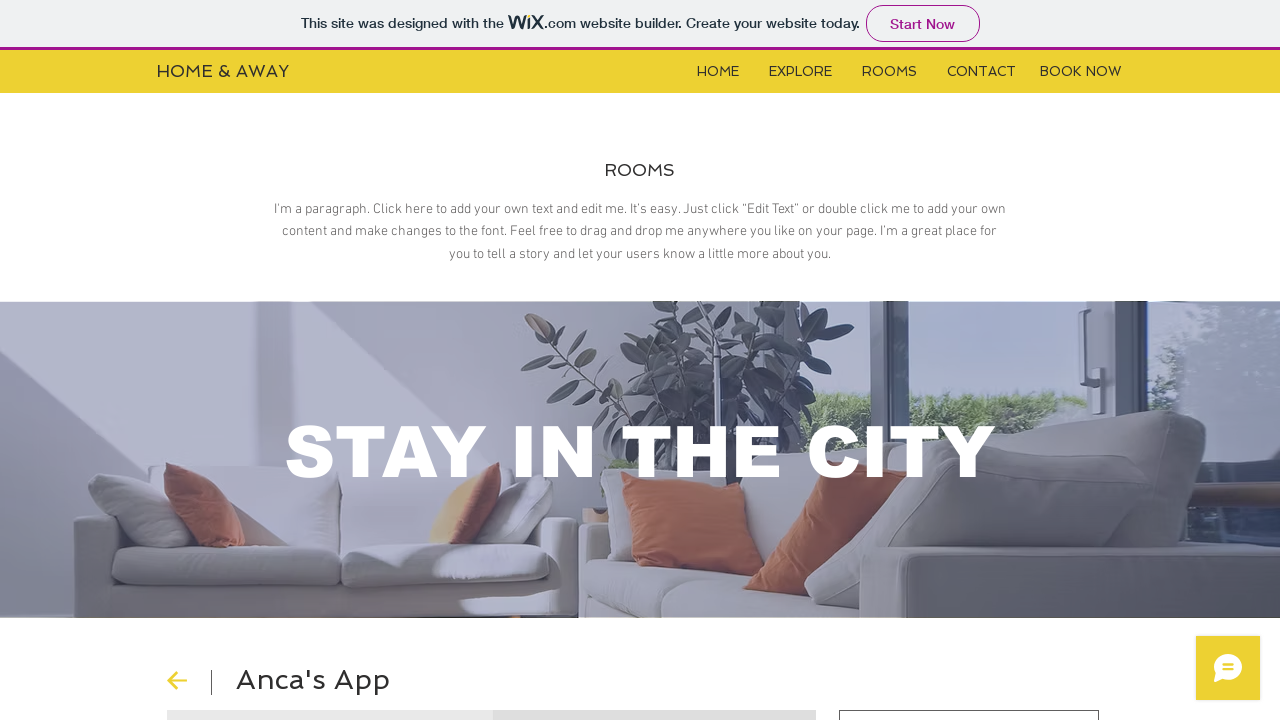

Clicked back button to return to rooms list at (190, 683) on #i6klgqap_0 > iframe >> internal:control=enter-frame >> button.room-back
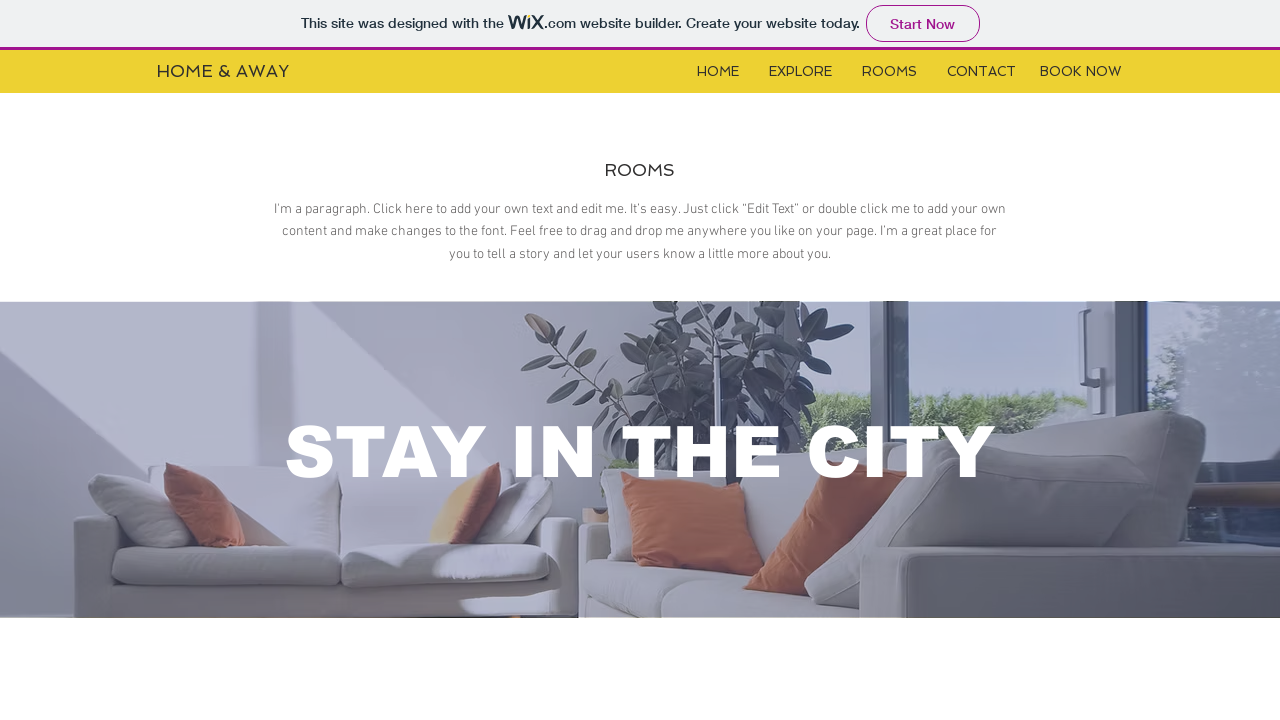

Rooms page loaded - navigation back successful
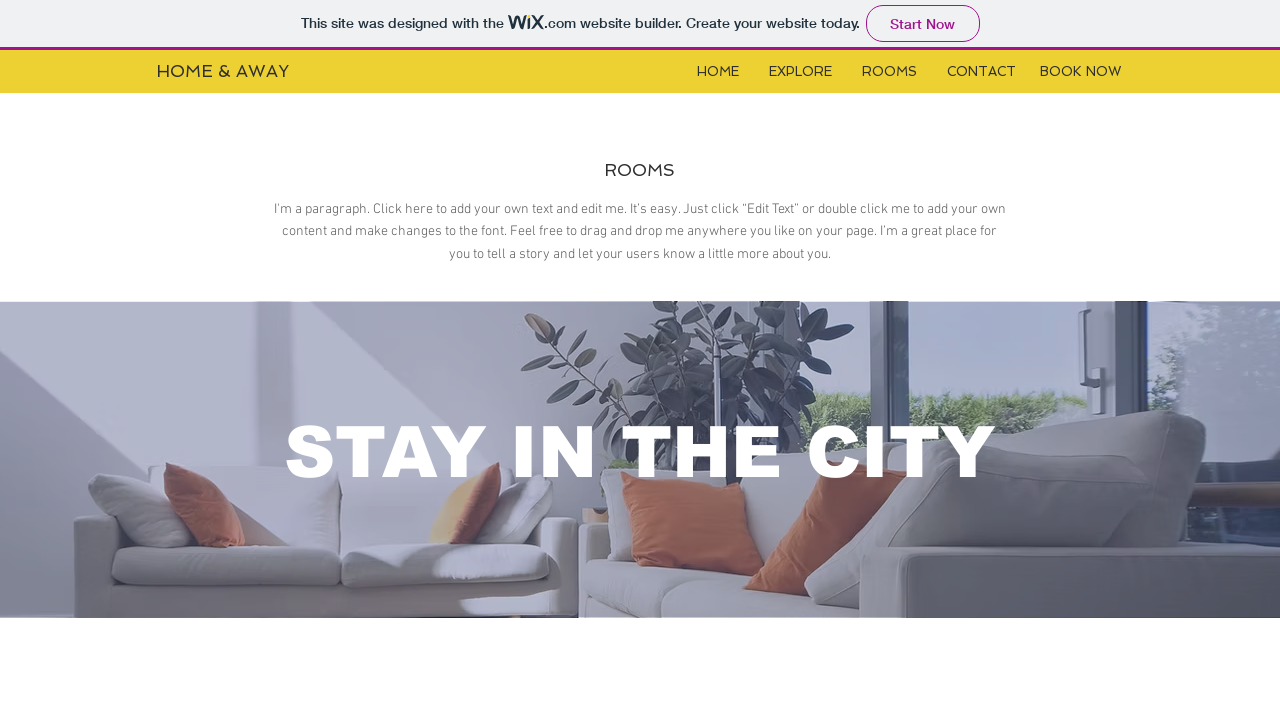

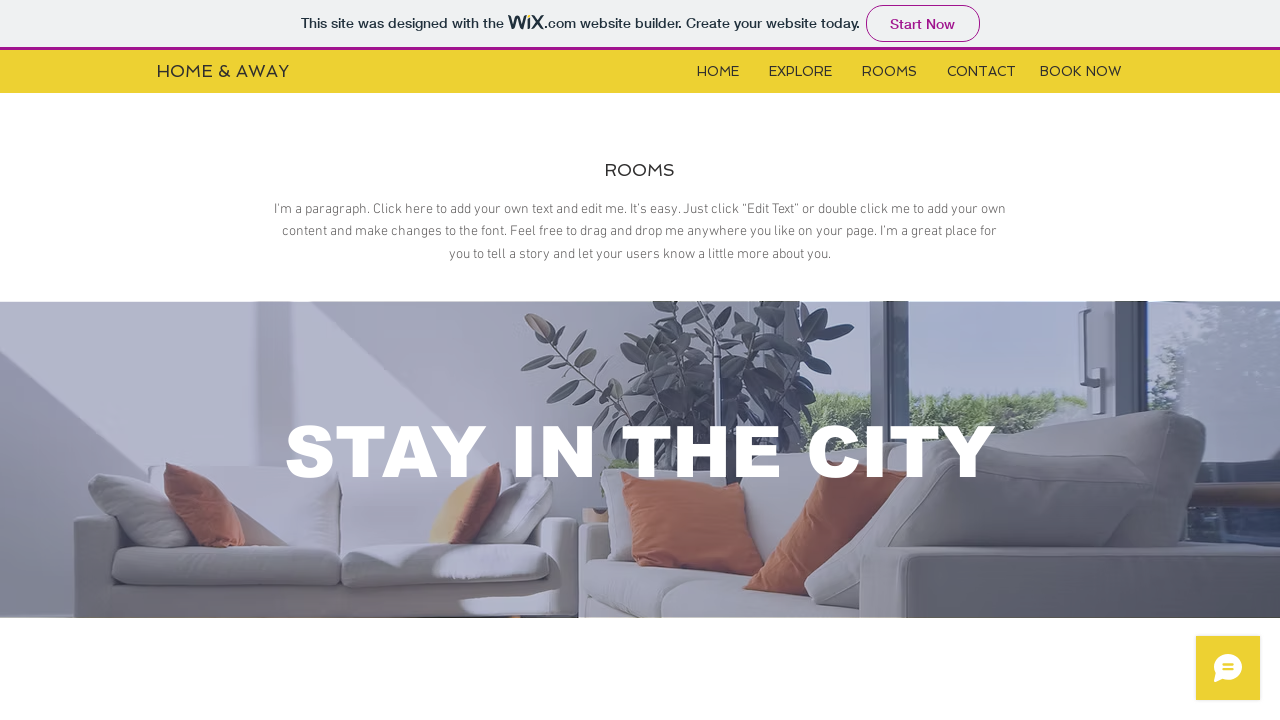